Tests dynamic controls functionality by toggling a checkbox visibility, waiting for it to disappear and reappear, then clicking the checkbox to select it

Starting URL: https://www.training-support.net/webelements/dynamic-controls

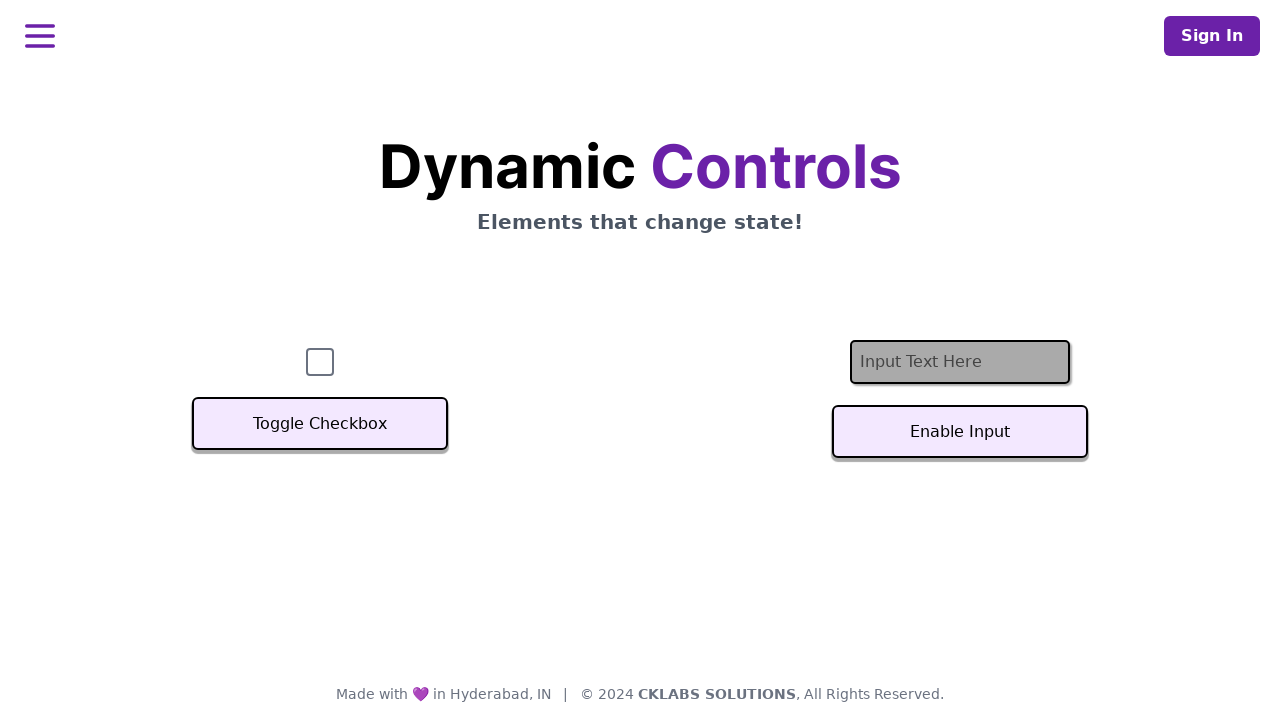

Verified checkbox is initially visible
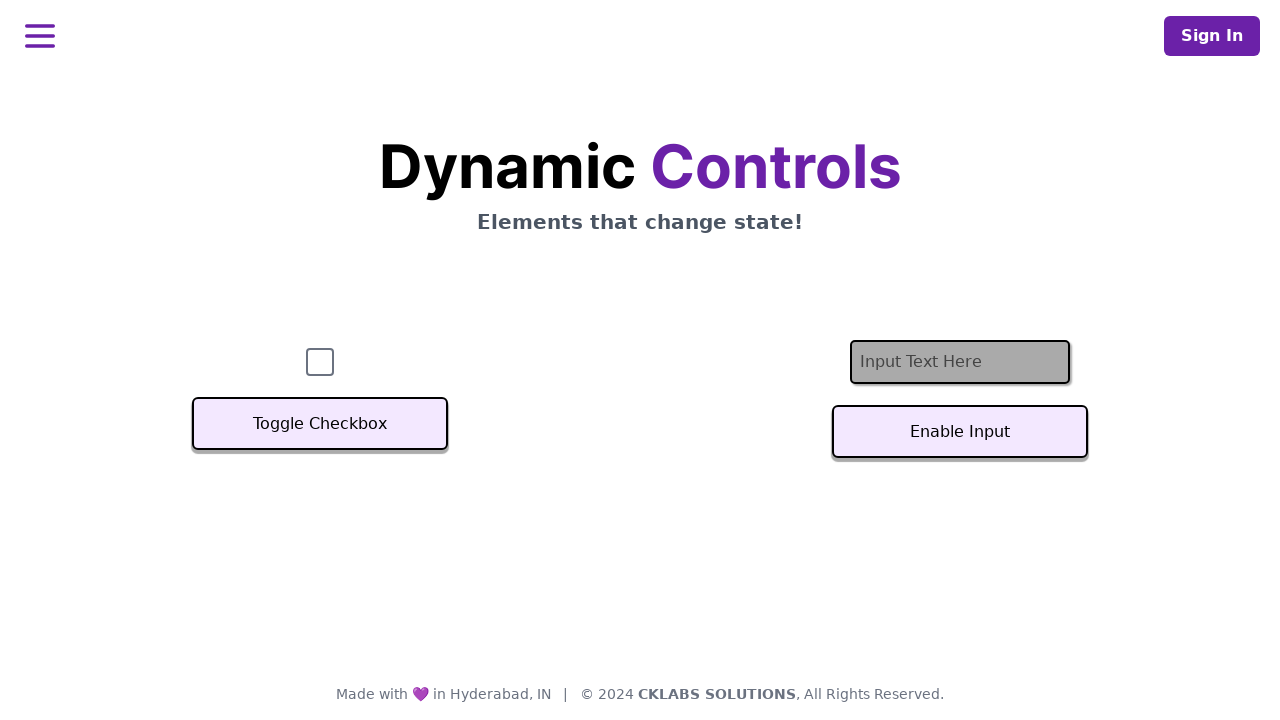

Clicked Toggle Checkbox button to hide the checkbox at (320, 424) on xpath=//button[text()='Toggle Checkbox']
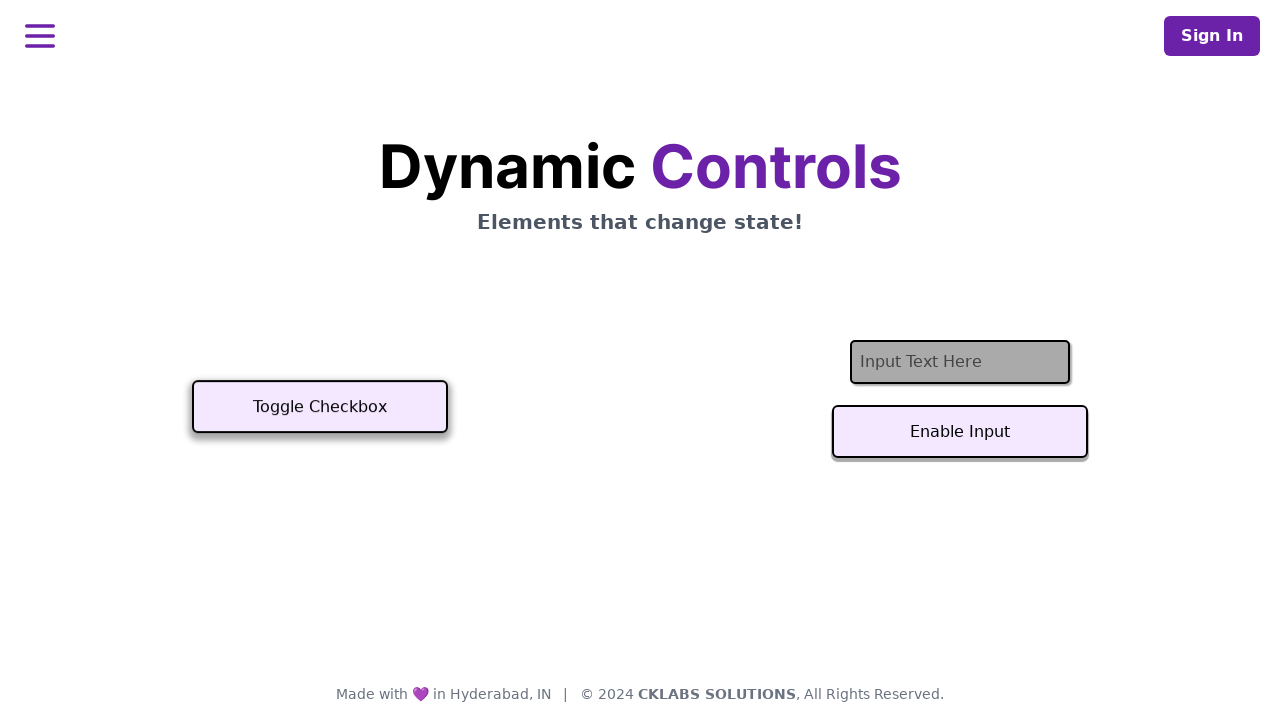

Checkbox disappeared as expected
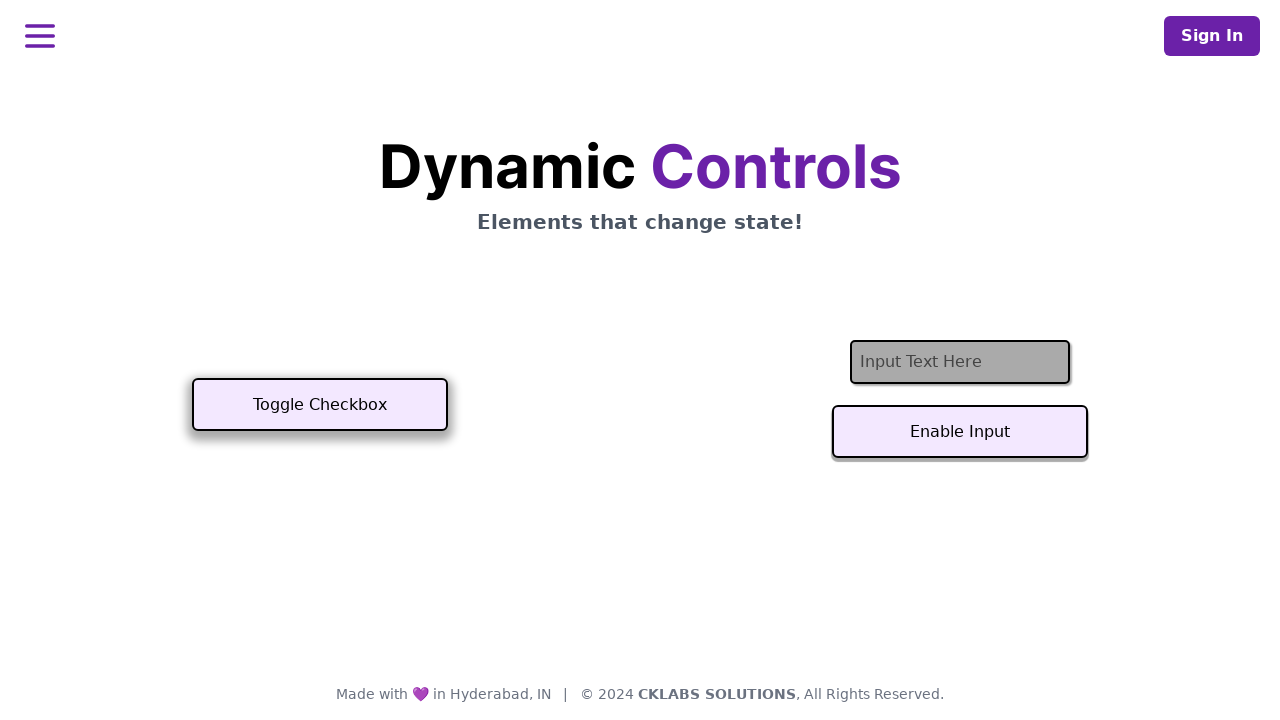

Clicked Toggle Checkbox button again to show the checkbox at (320, 405) on xpath=//button[text()='Toggle Checkbox']
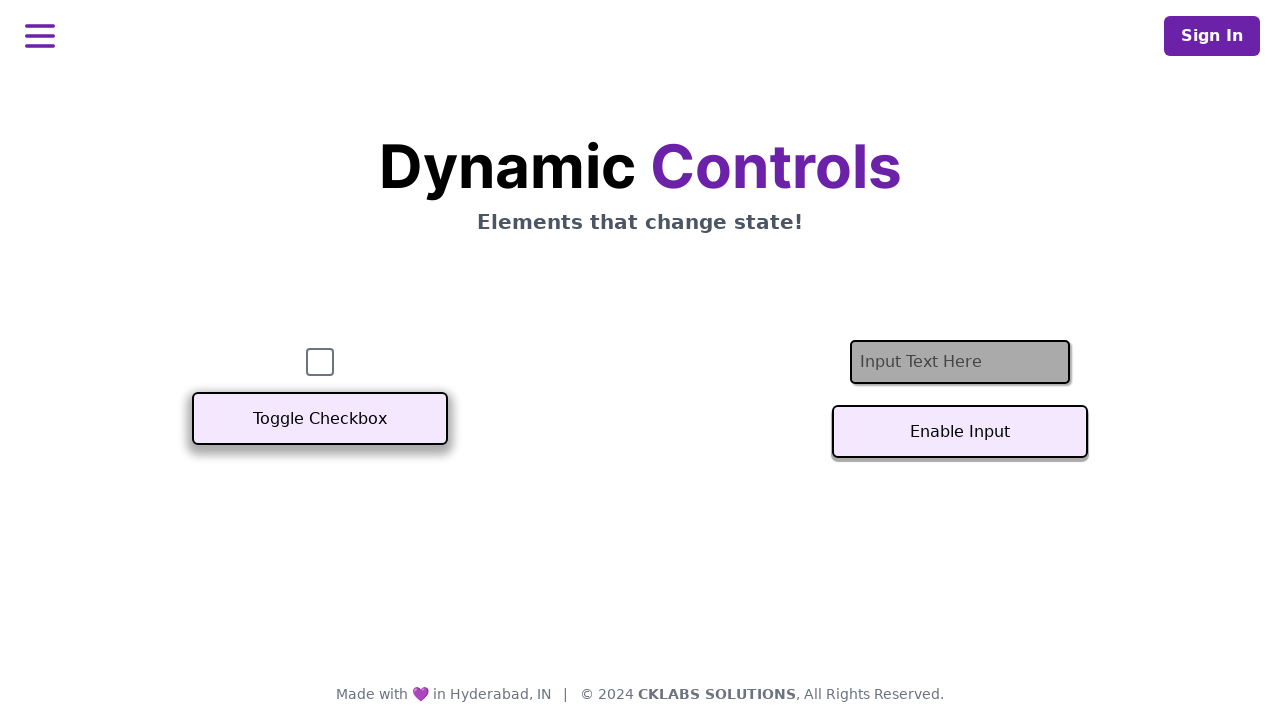

Checkbox reappeared and is visible
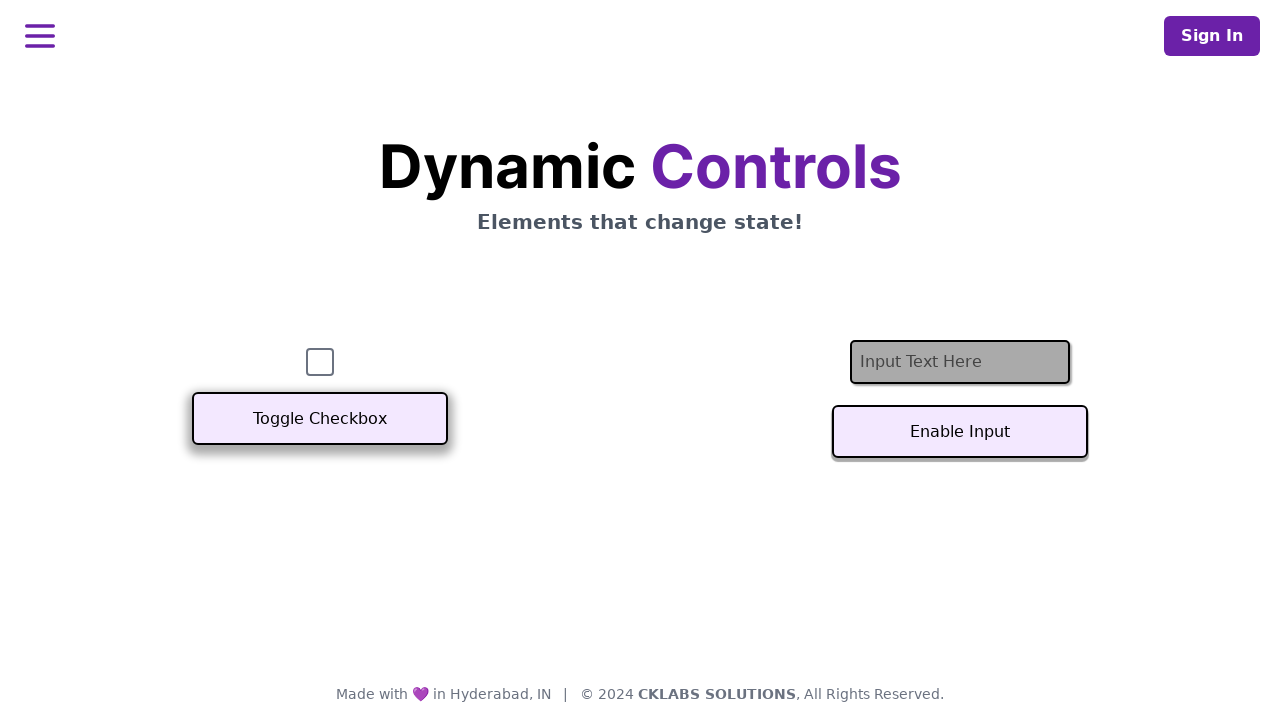

Clicked the checkbox to select it at (320, 362) on #checkbox
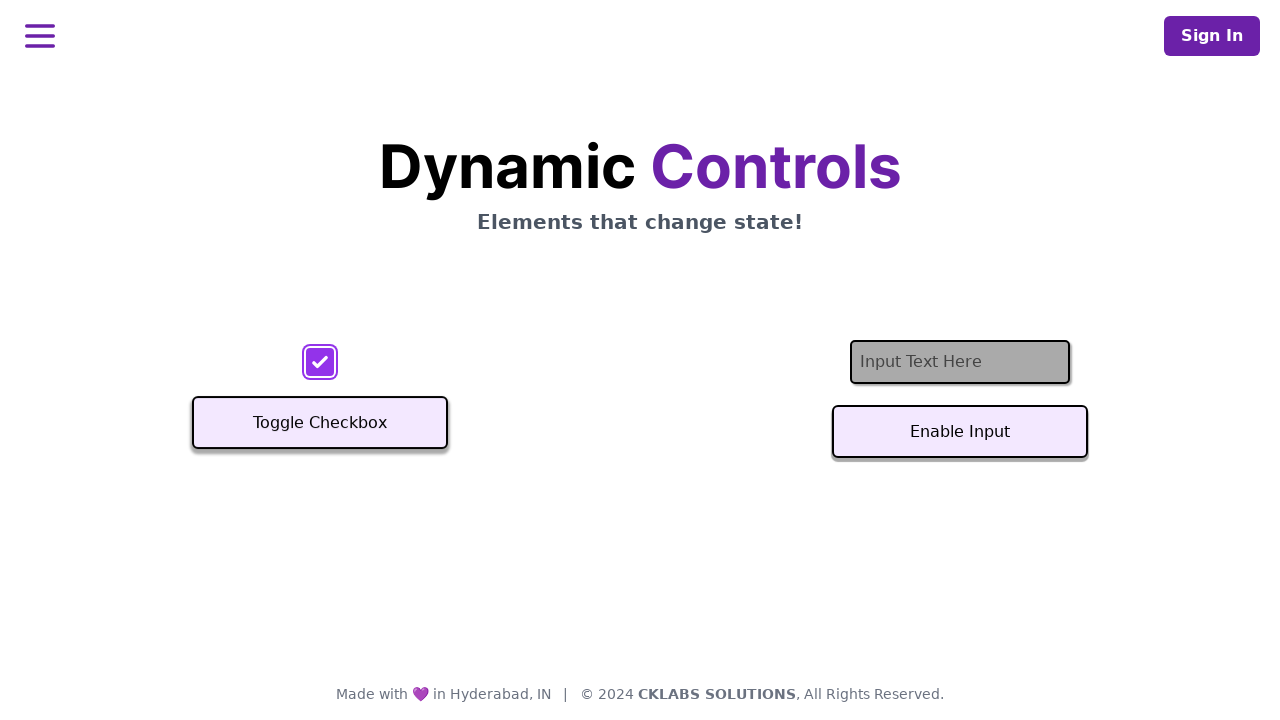

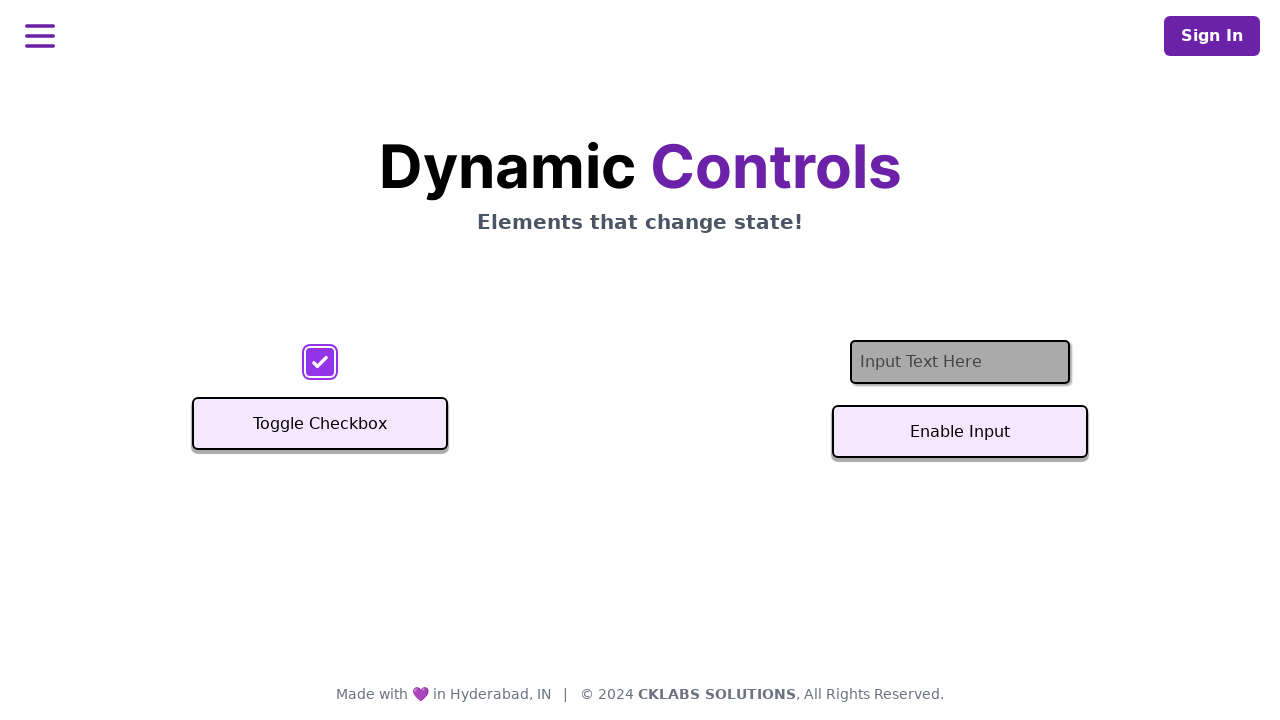